Searches for a gem on RubyGems.org by filling the search form and submitting it

Starting URL: https://rubygems.org

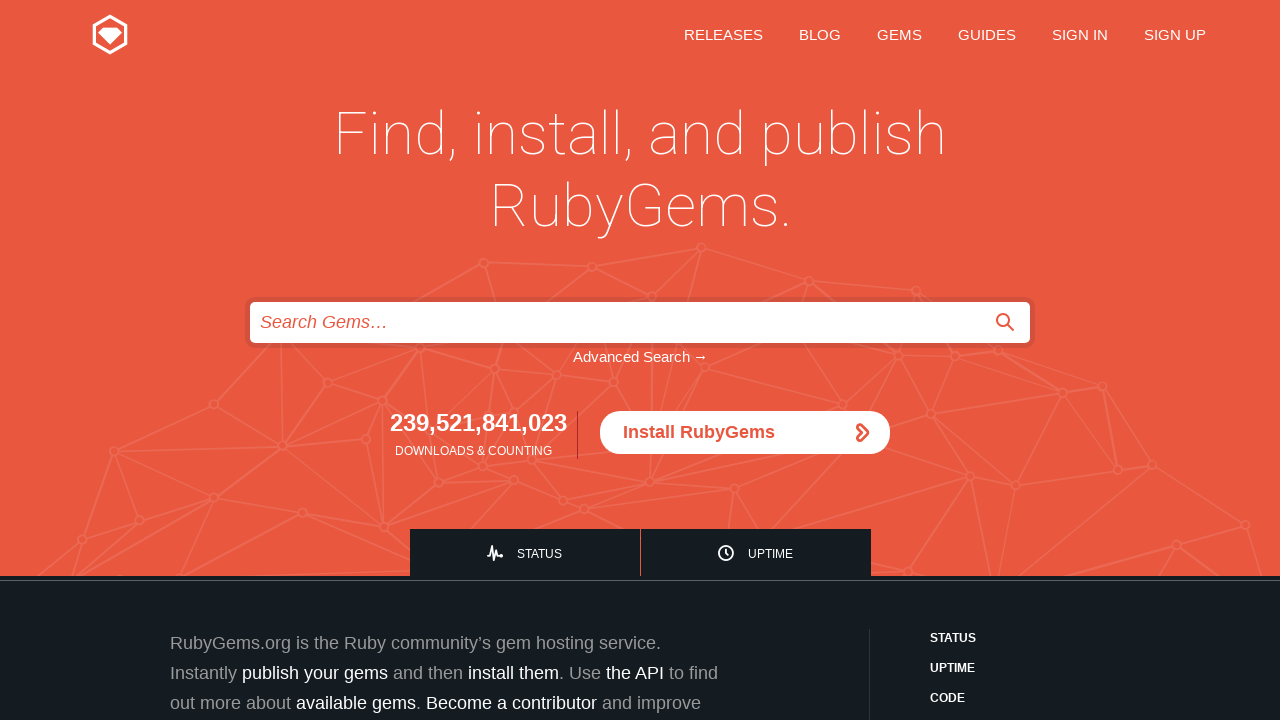

Located search form on RubyGems.org
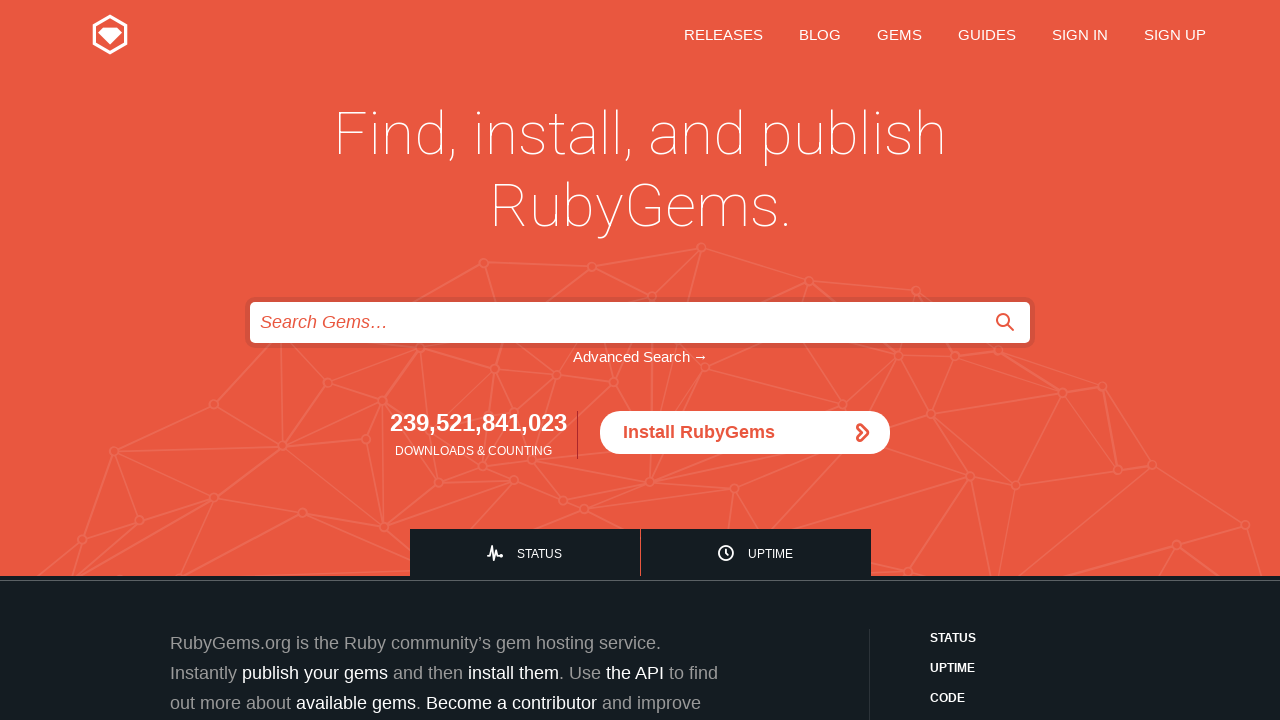

Filled search field with 'rails' on input[name="query"]
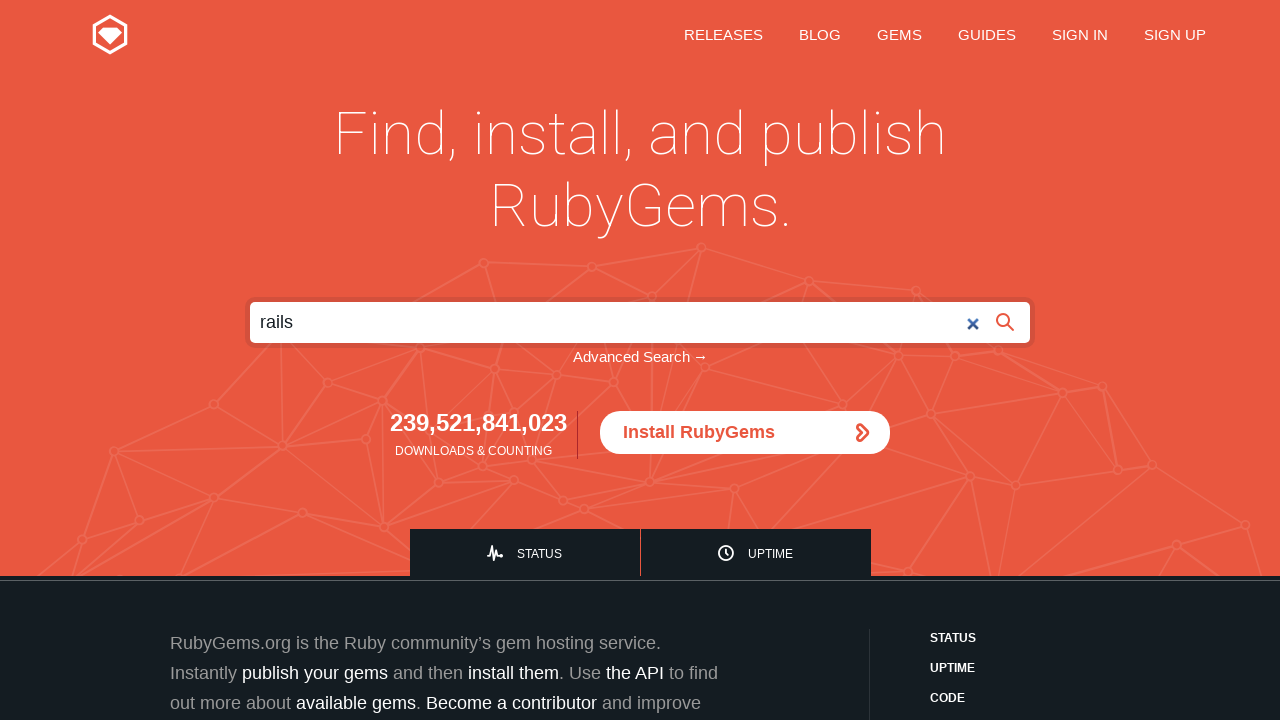

Submitted search form by pressing Enter on form[action="/search"]
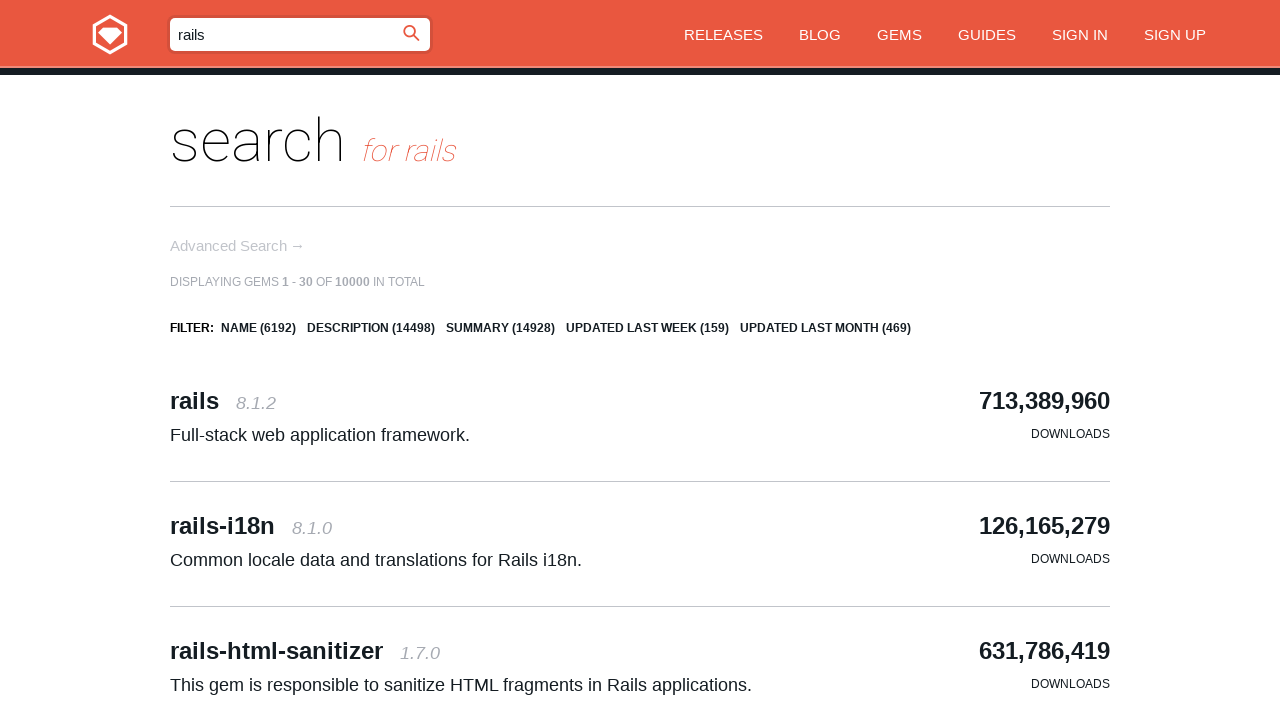

Search results loaded successfully
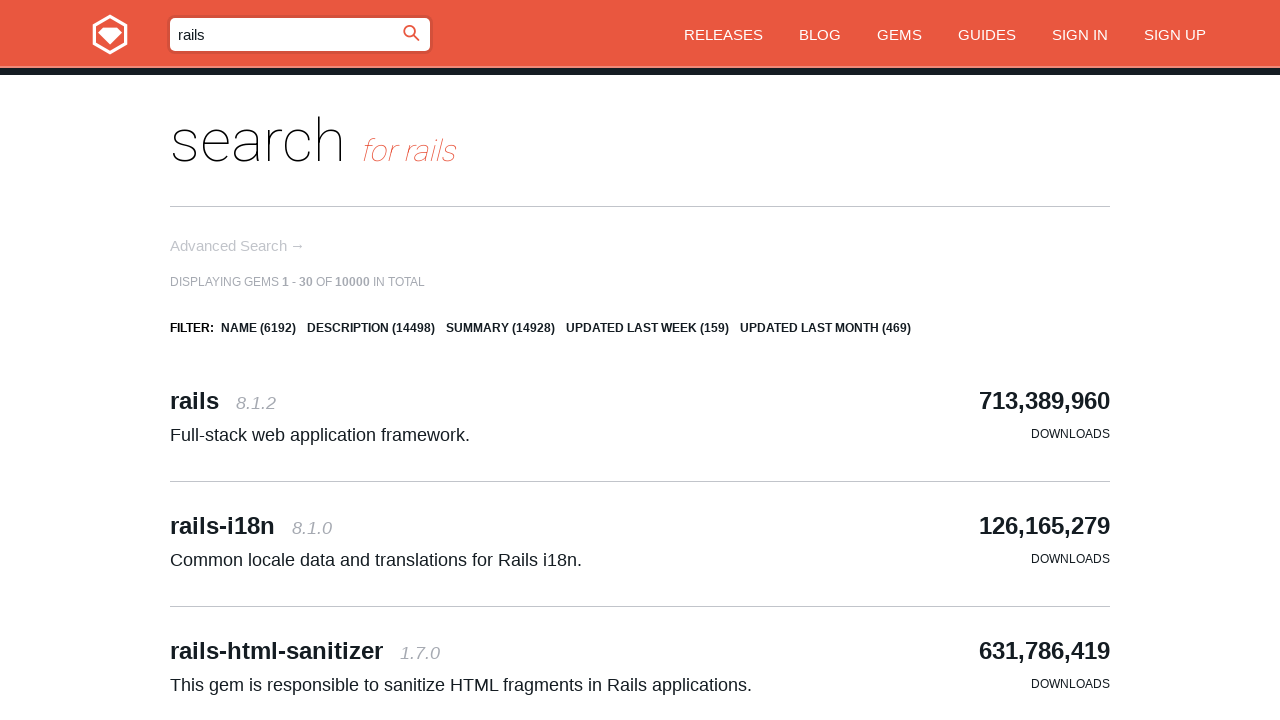

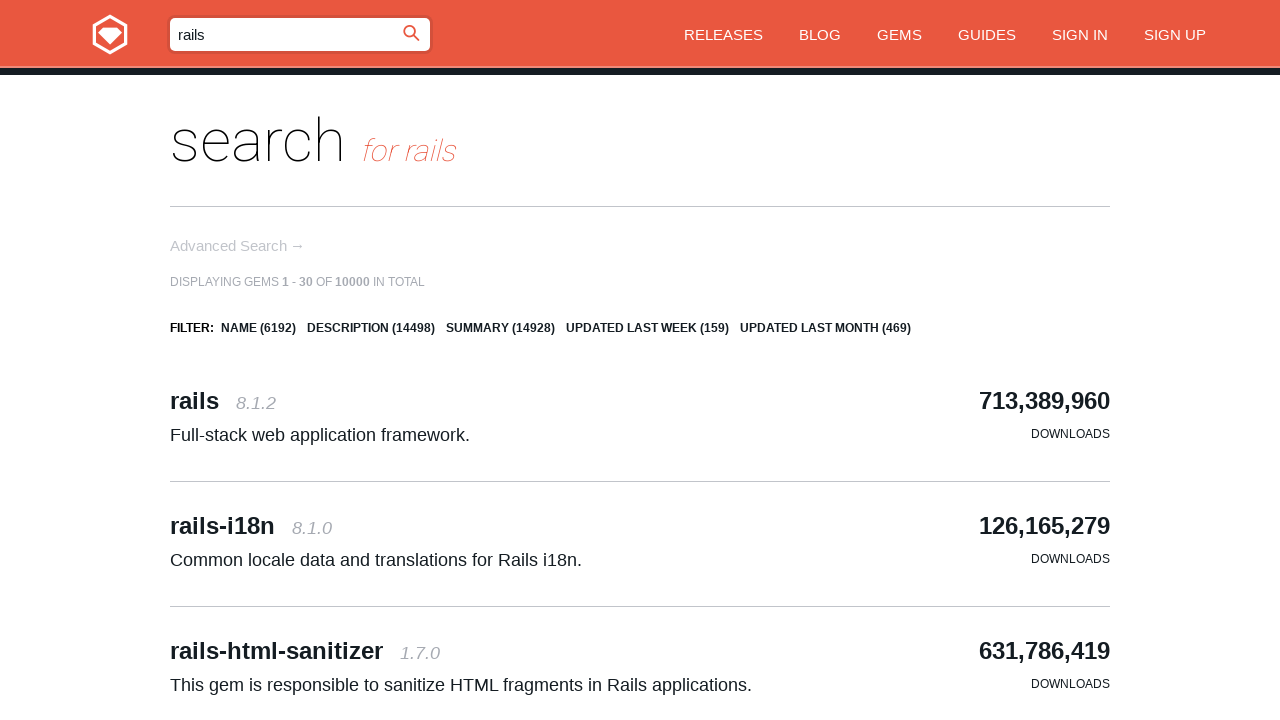